Tests right-clicking (context click) a button and verifying the success message

Starting URL: https://demoqa.com/buttons

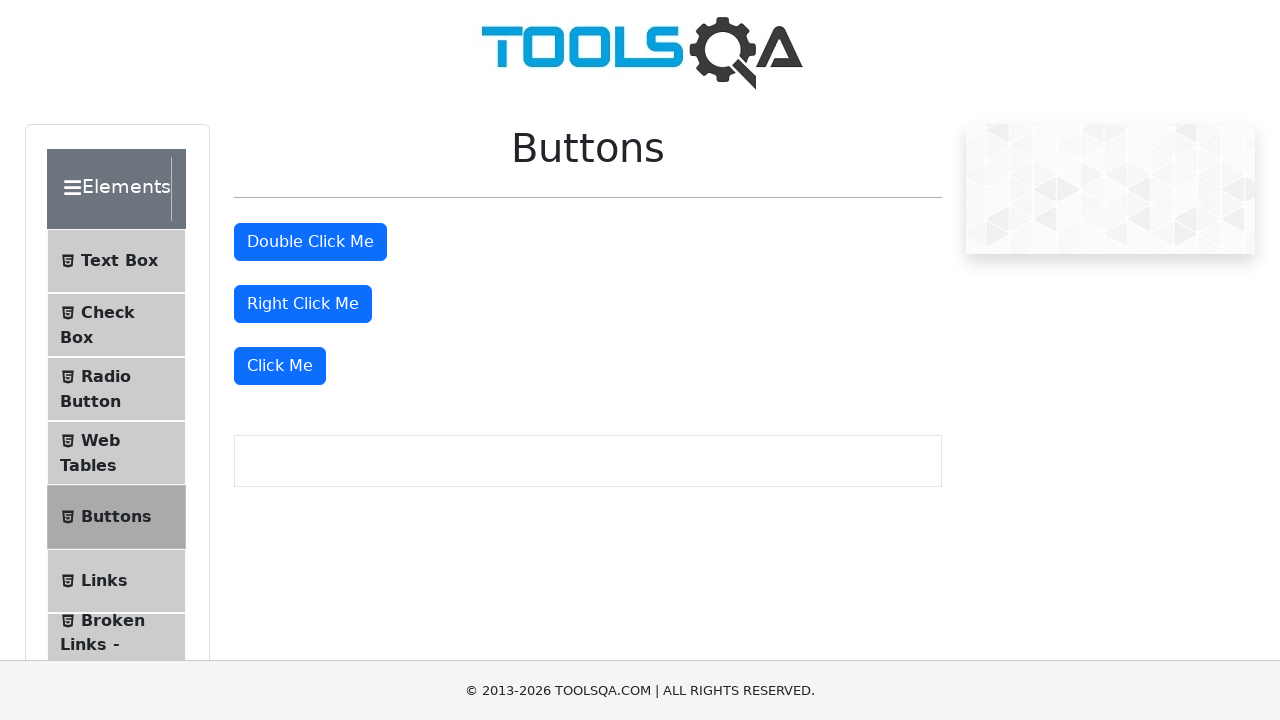

Scrolled right-click button into view
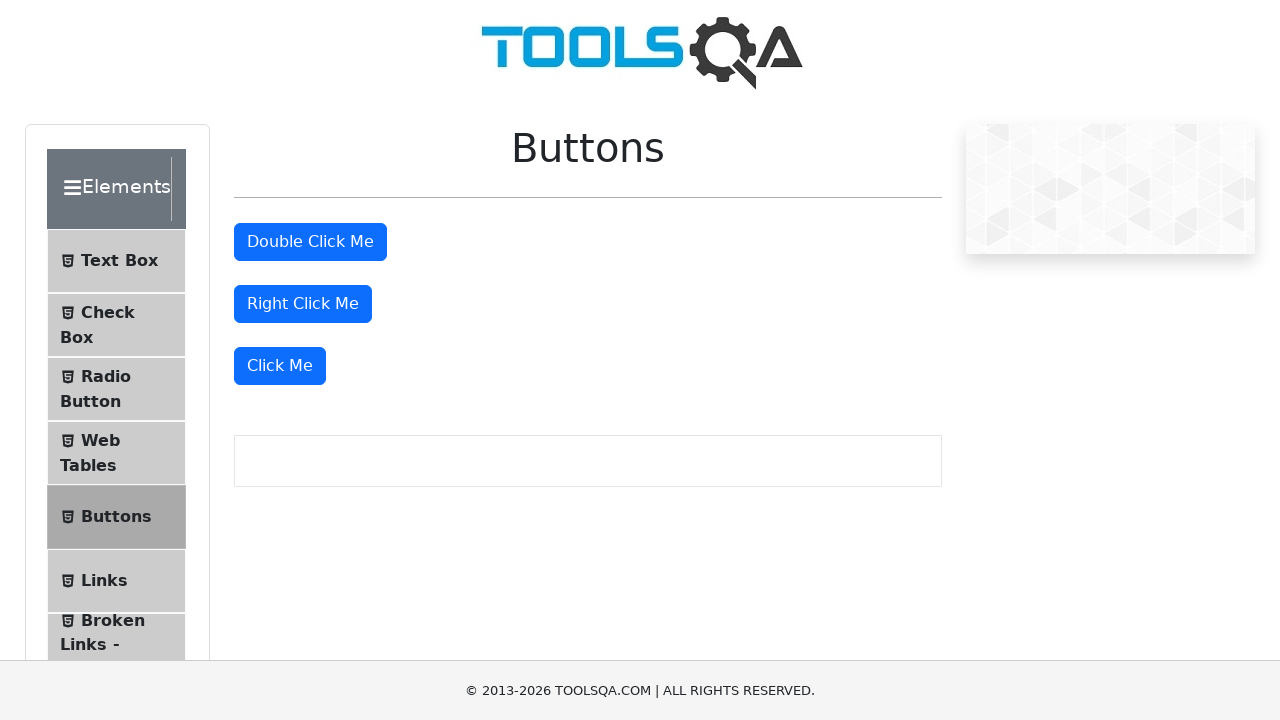

Right-clicked the button element at (303, 304) on #rightClickBtn
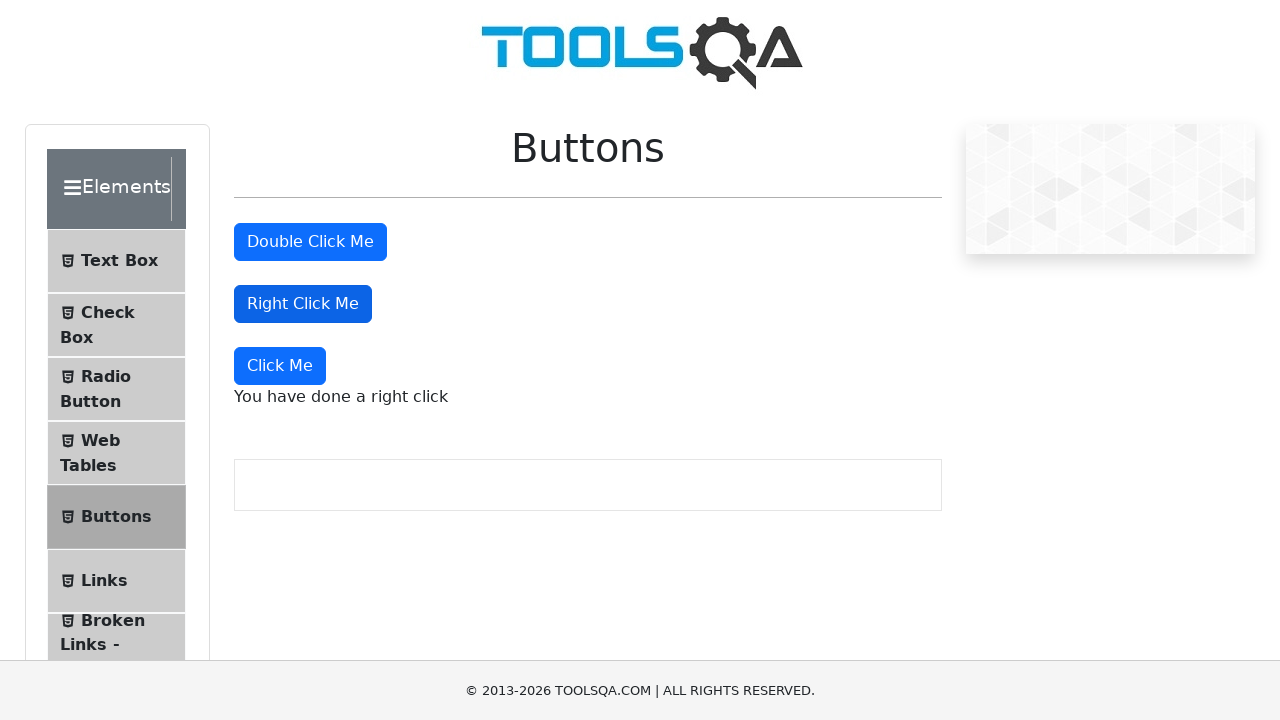

Success message appeared after right-click
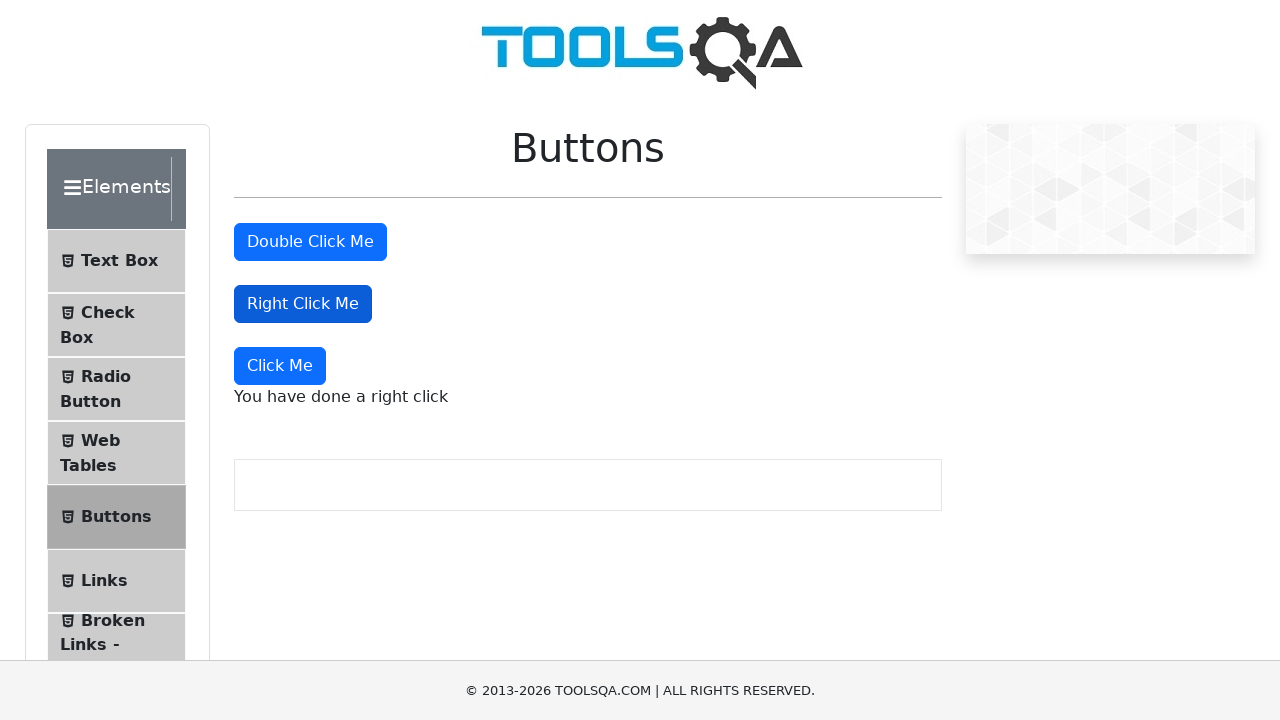

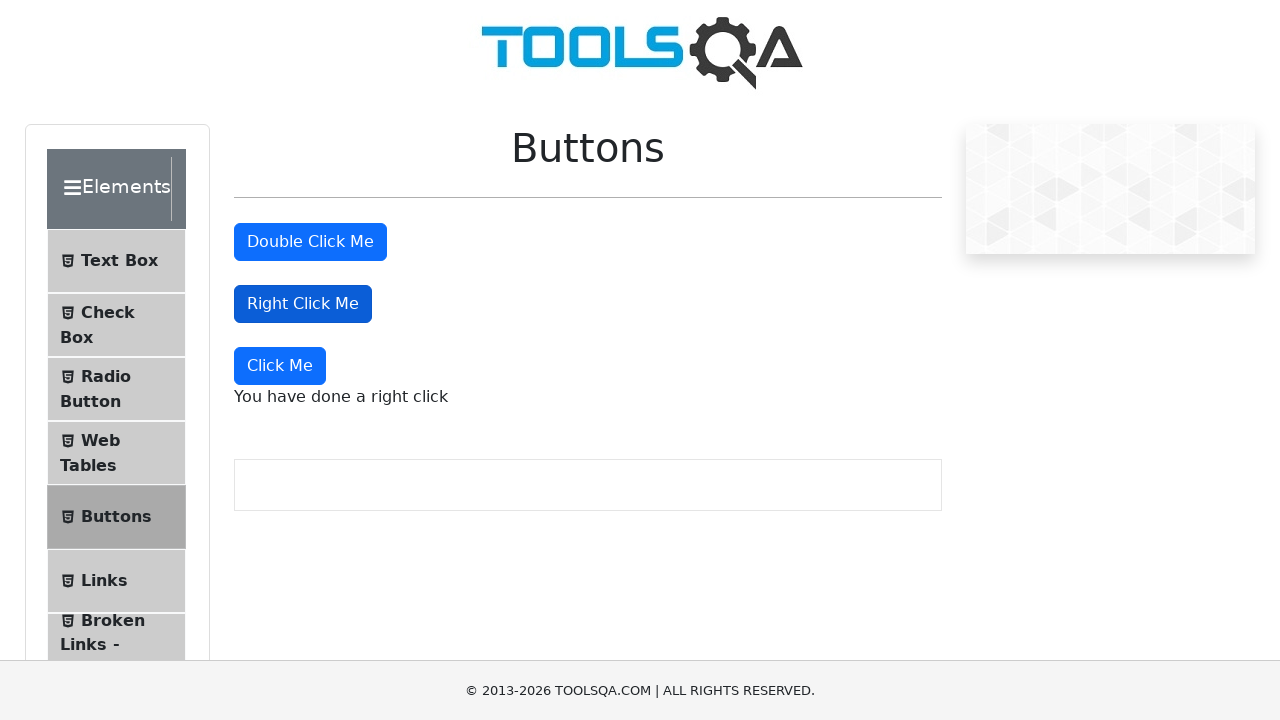